Tests a practice form by filling in personal details (name, email, phone, address), selecting gender, choosing a day checkbox, selecting a country from dropdown, entering a date, and interacting with table elements.

Starting URL: https://testautomationpractice.blogspot.com/

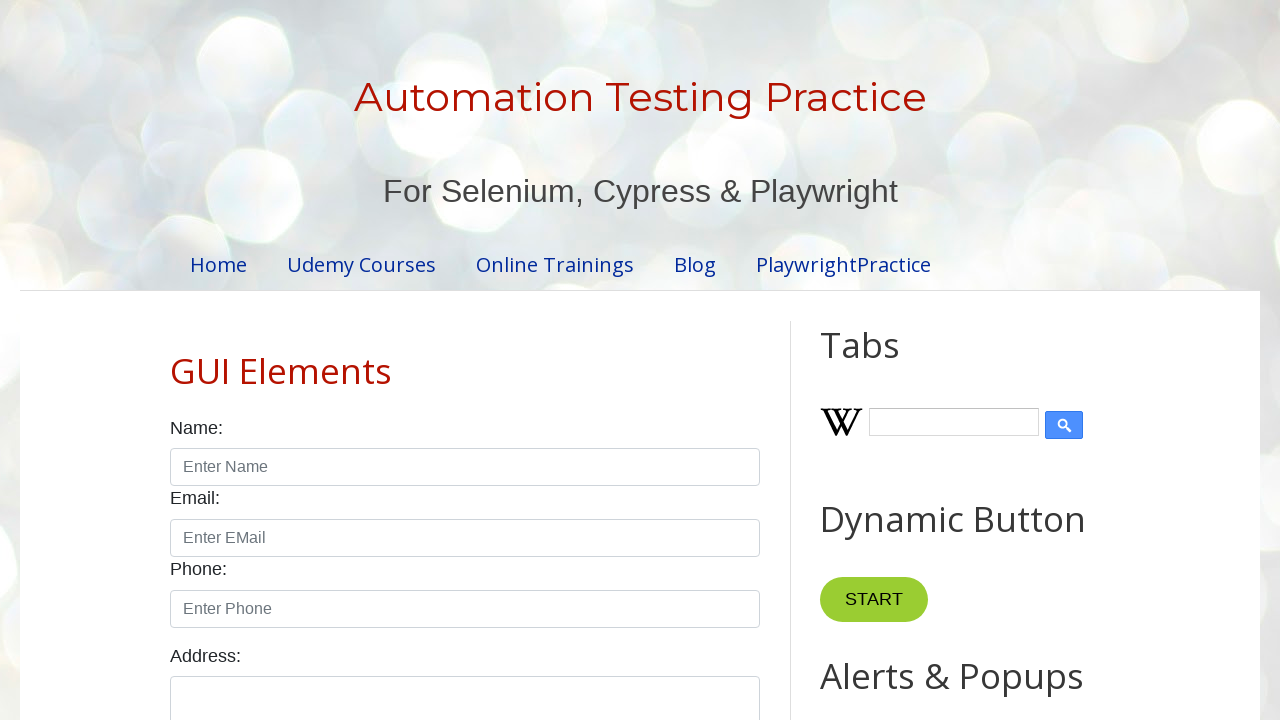

Filled name field with 'automate tester' on #name
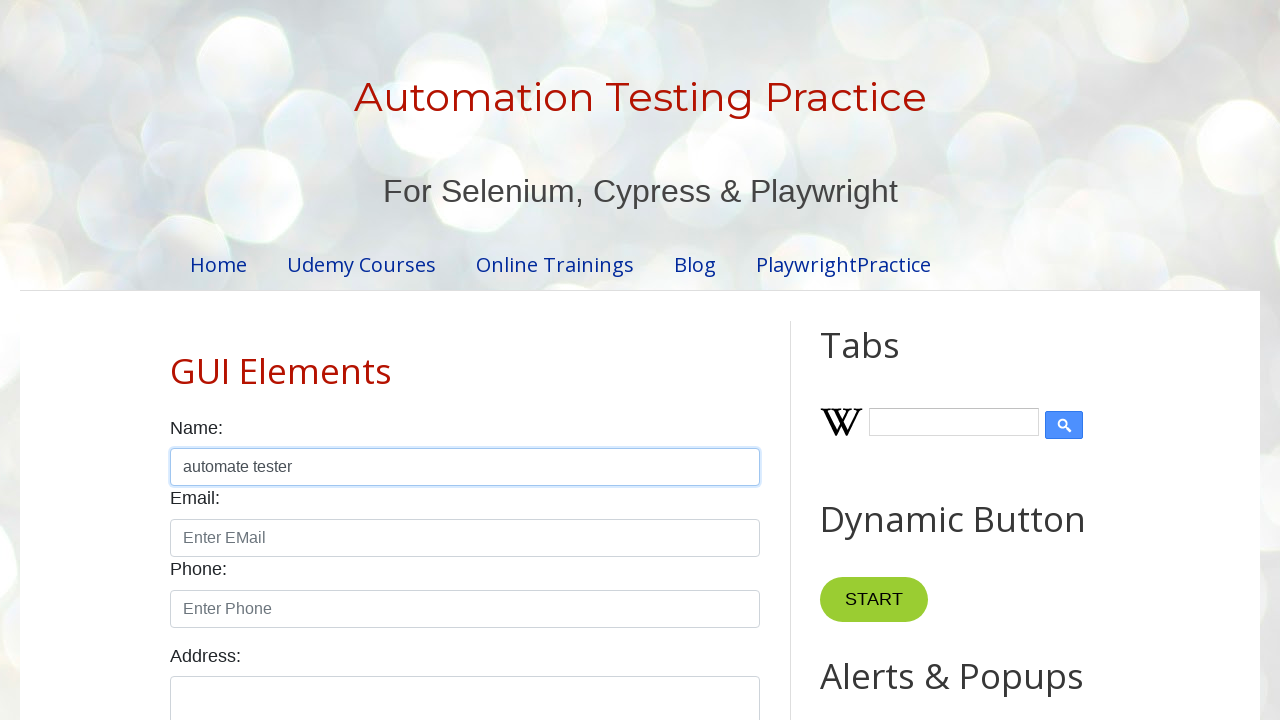

Filled email field with 'testing@gmail.com' on #email
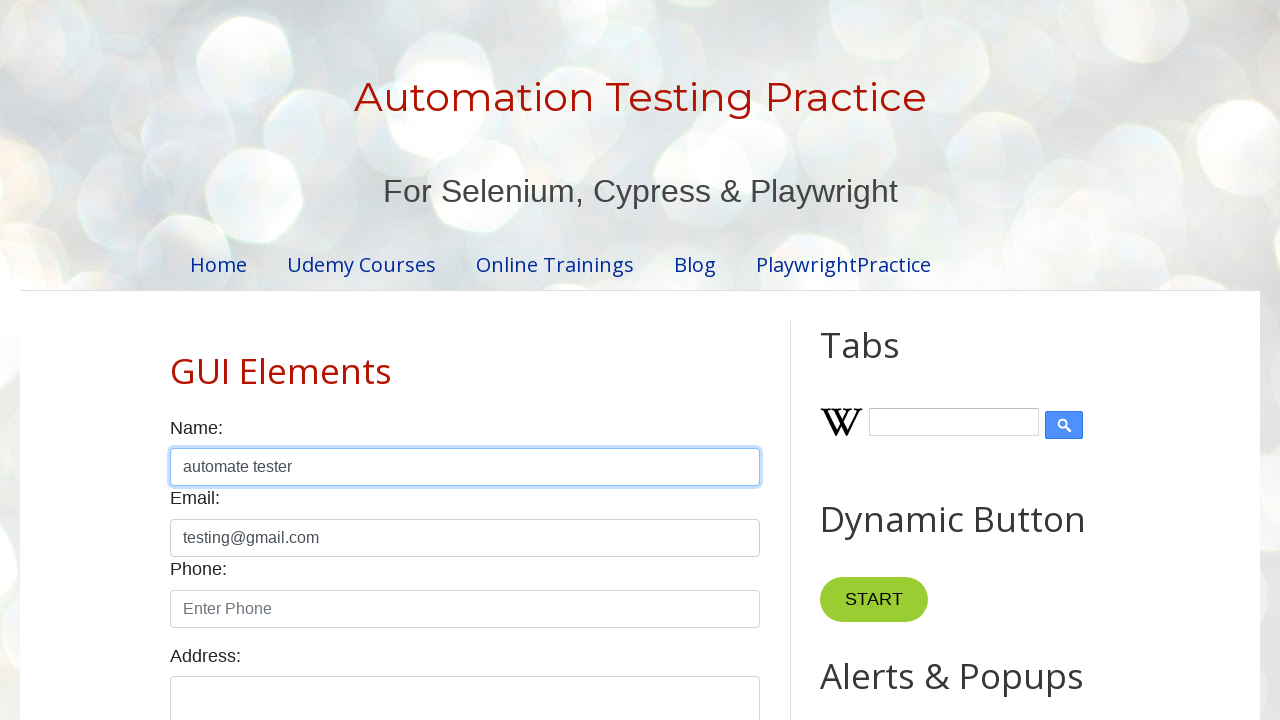

Filled phone field with '12345667888' on #phone
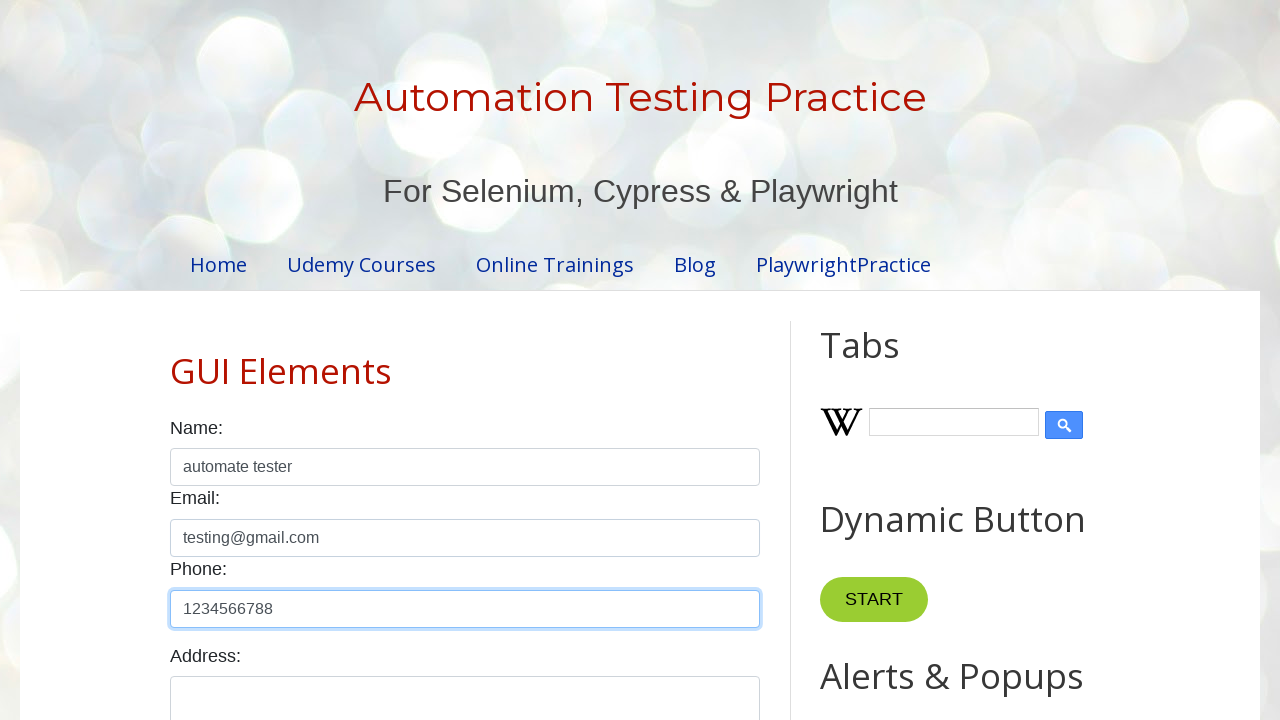

Filled address textarea with 'germany' on #textarea
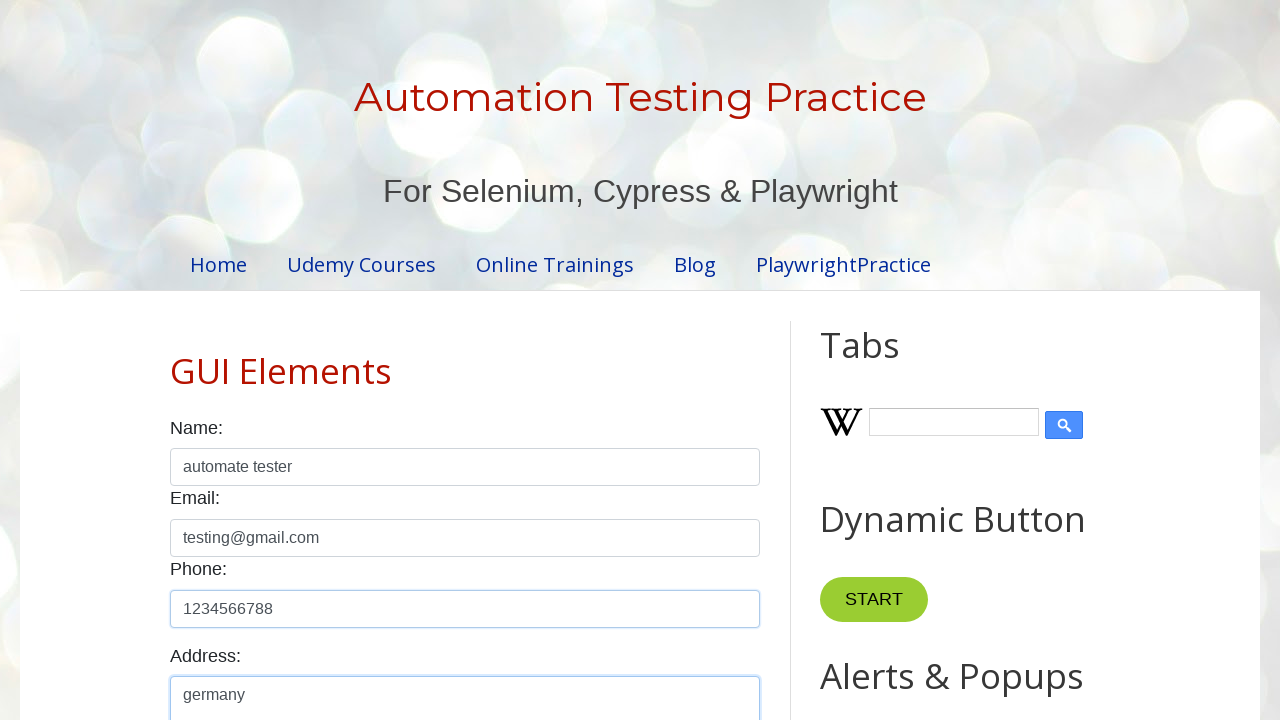

Selected female gender radio button at (250, 360) on #female
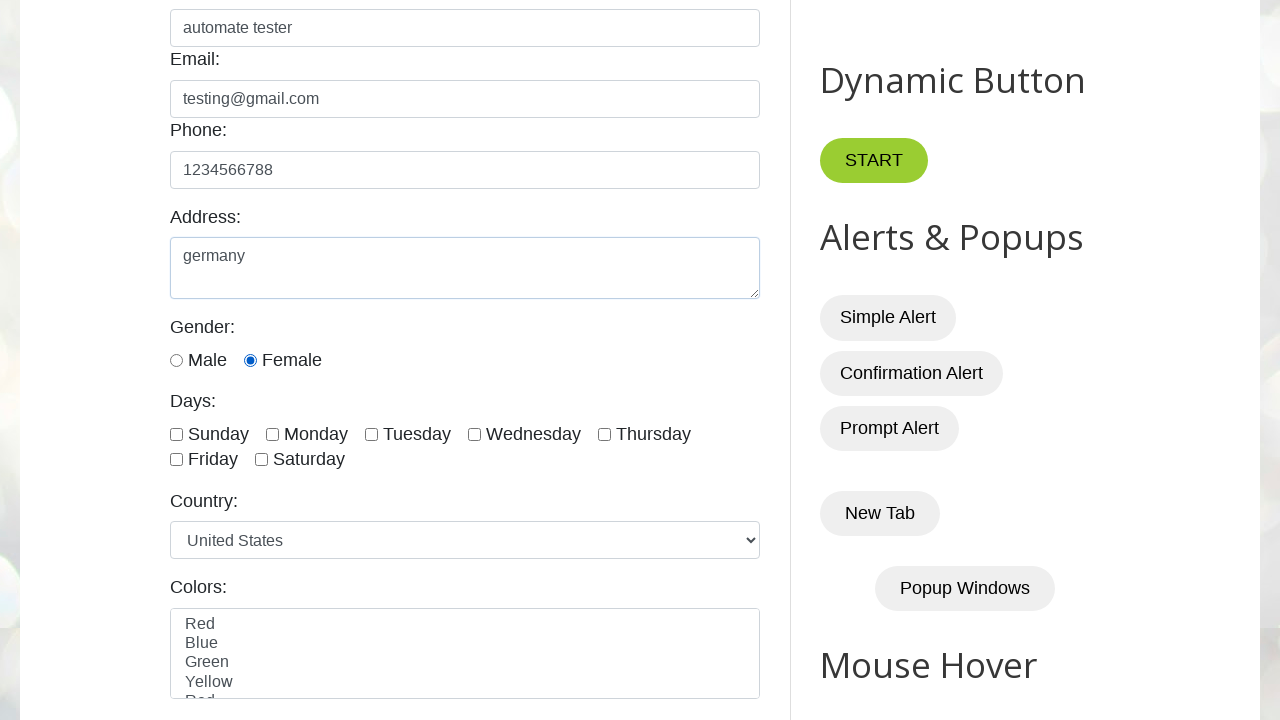

Selected Tuesday checkbox at (372, 434) on input#tuesday
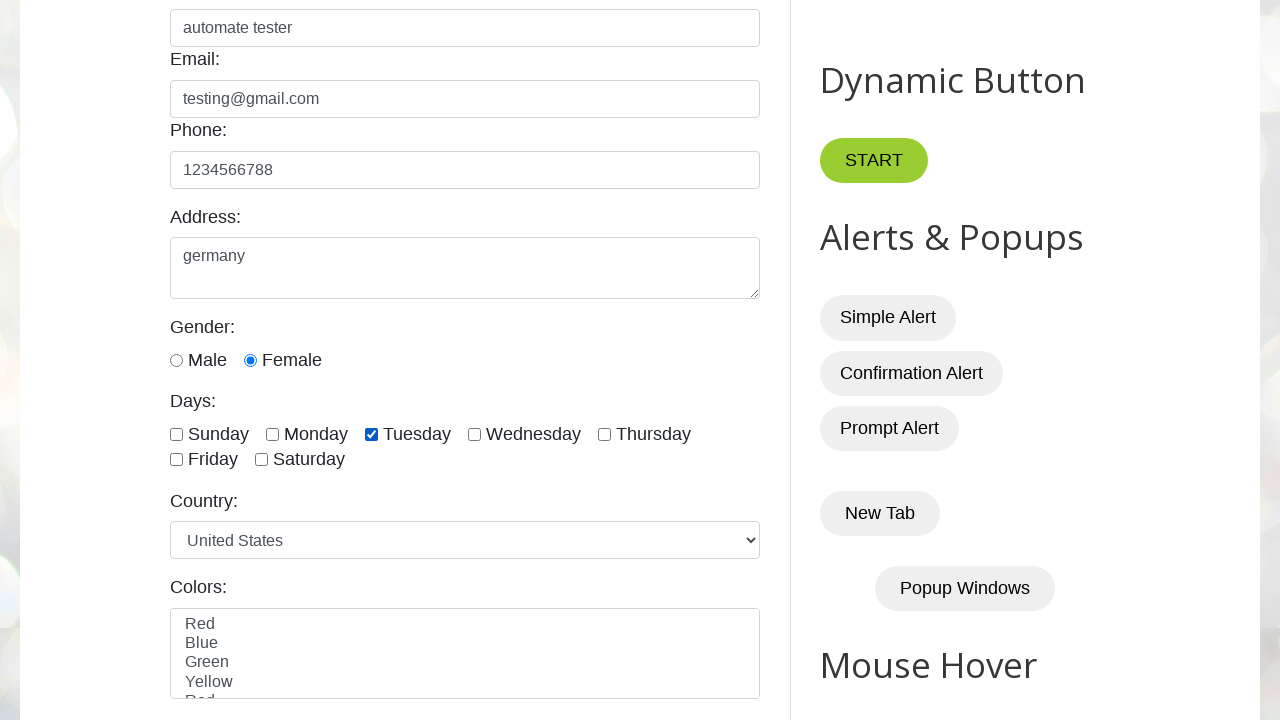

Selected 'India' from country dropdown on #country
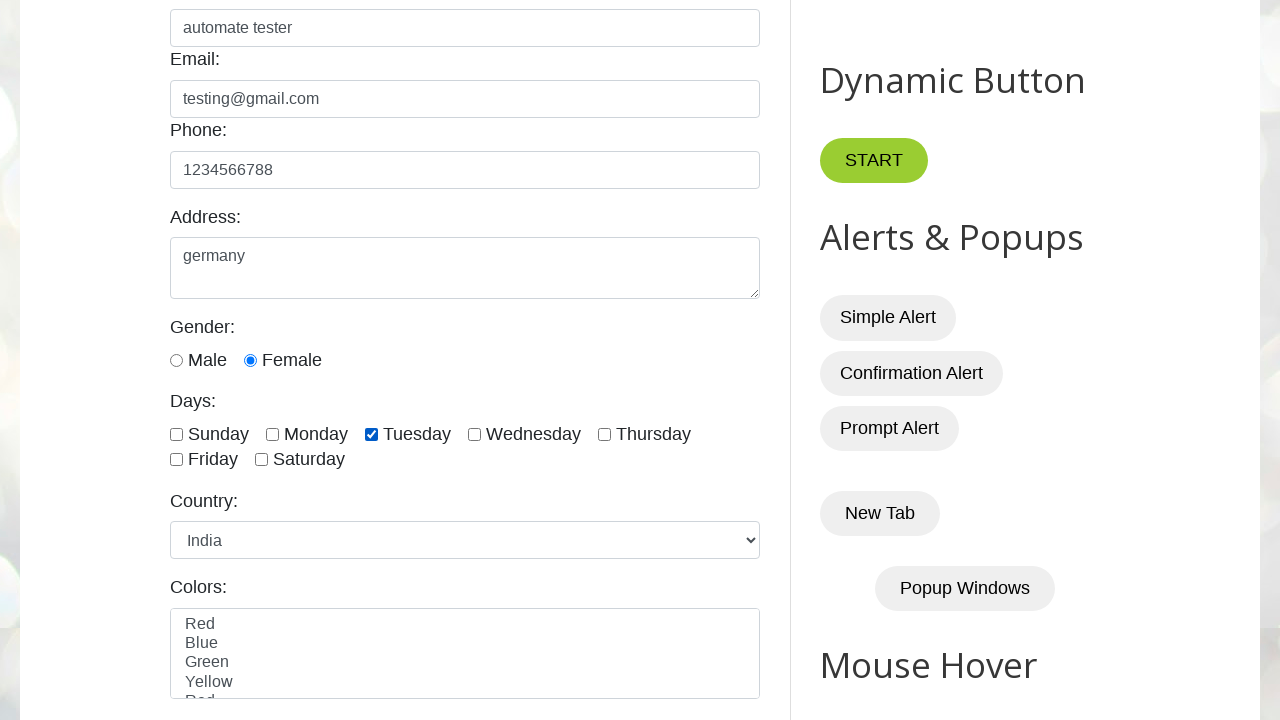

Cleared datepicker field on #datepicker
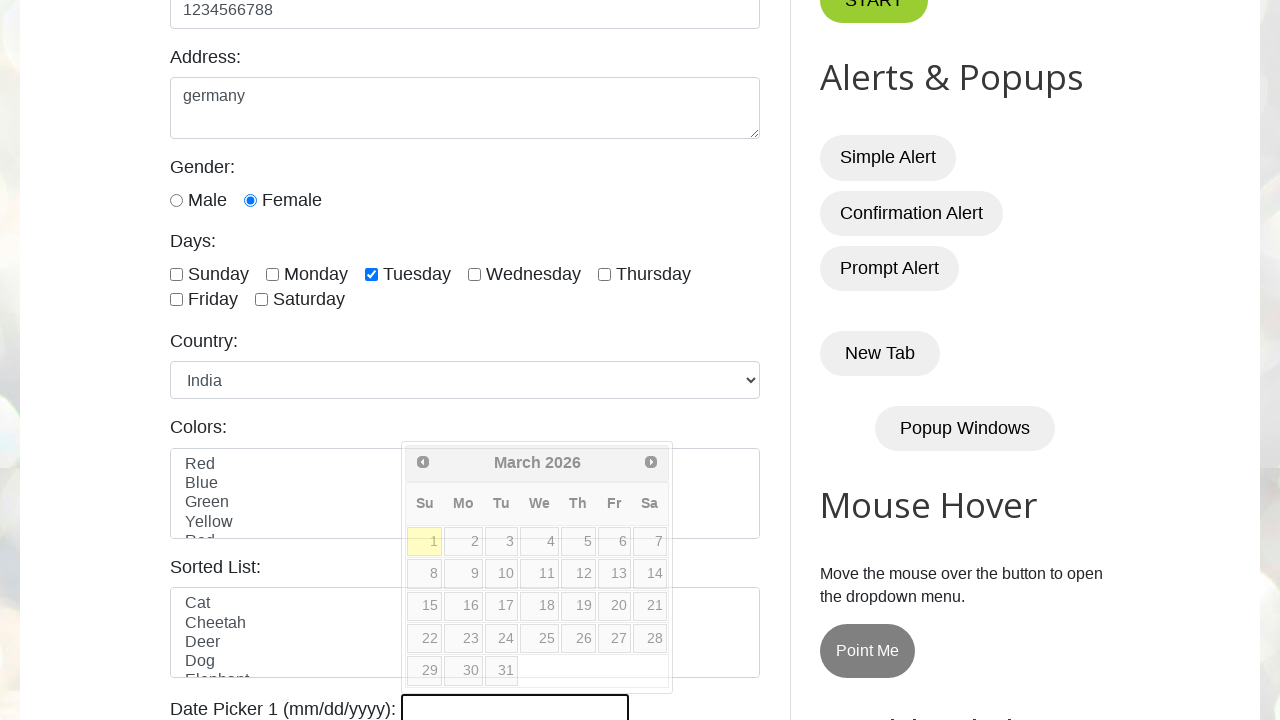

Filled datepicker with '10/05/1991' on #datepicker
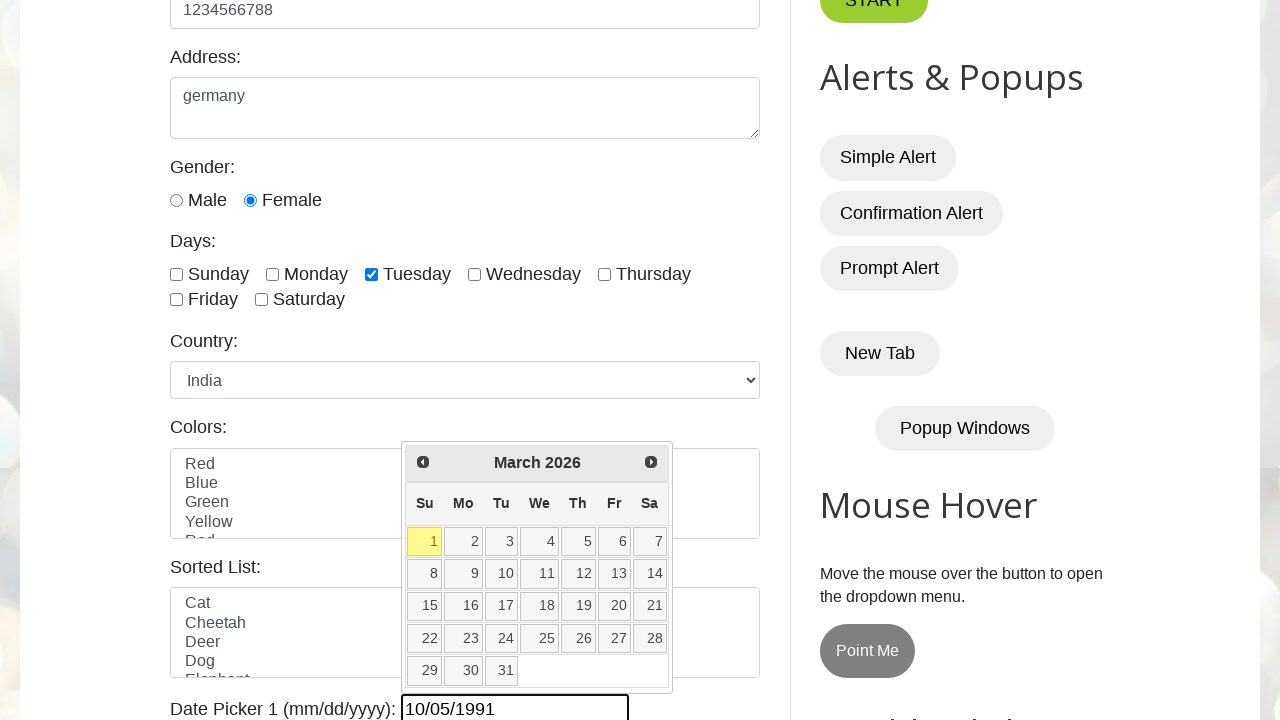

Pressed Enter to confirm date selection on #datepicker
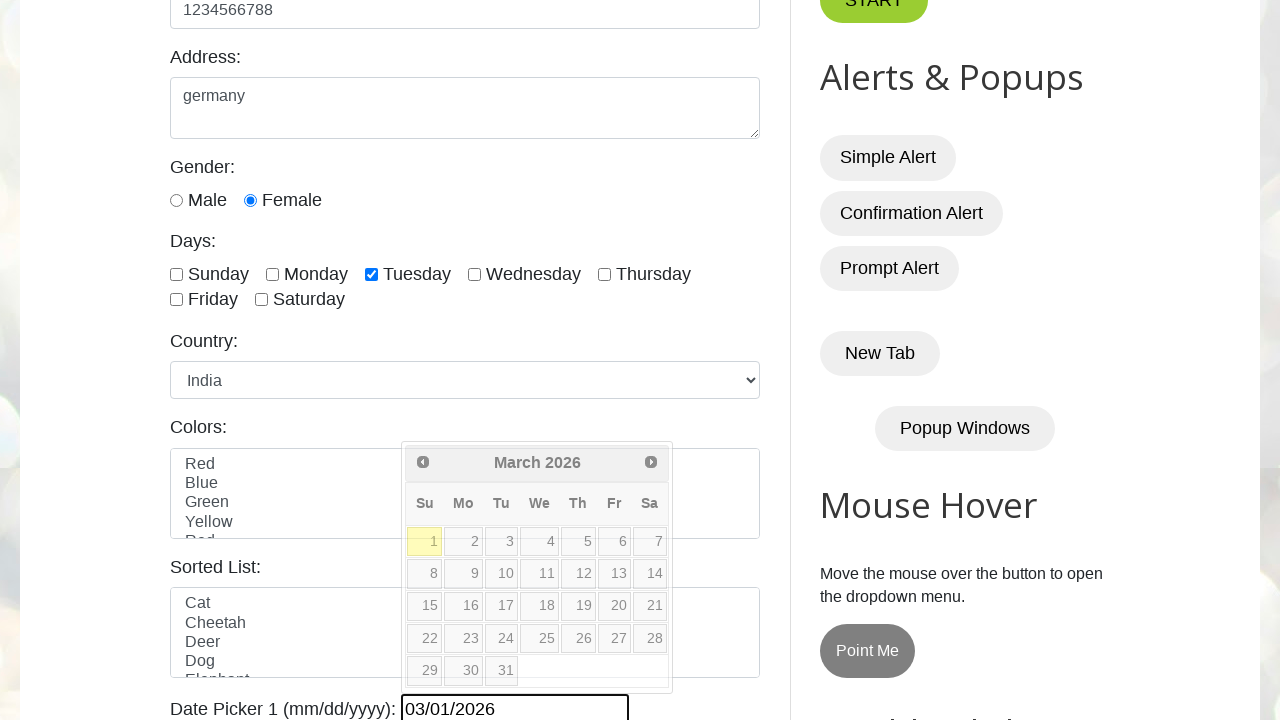

Clicked Home link at (218, 264) on text=Home
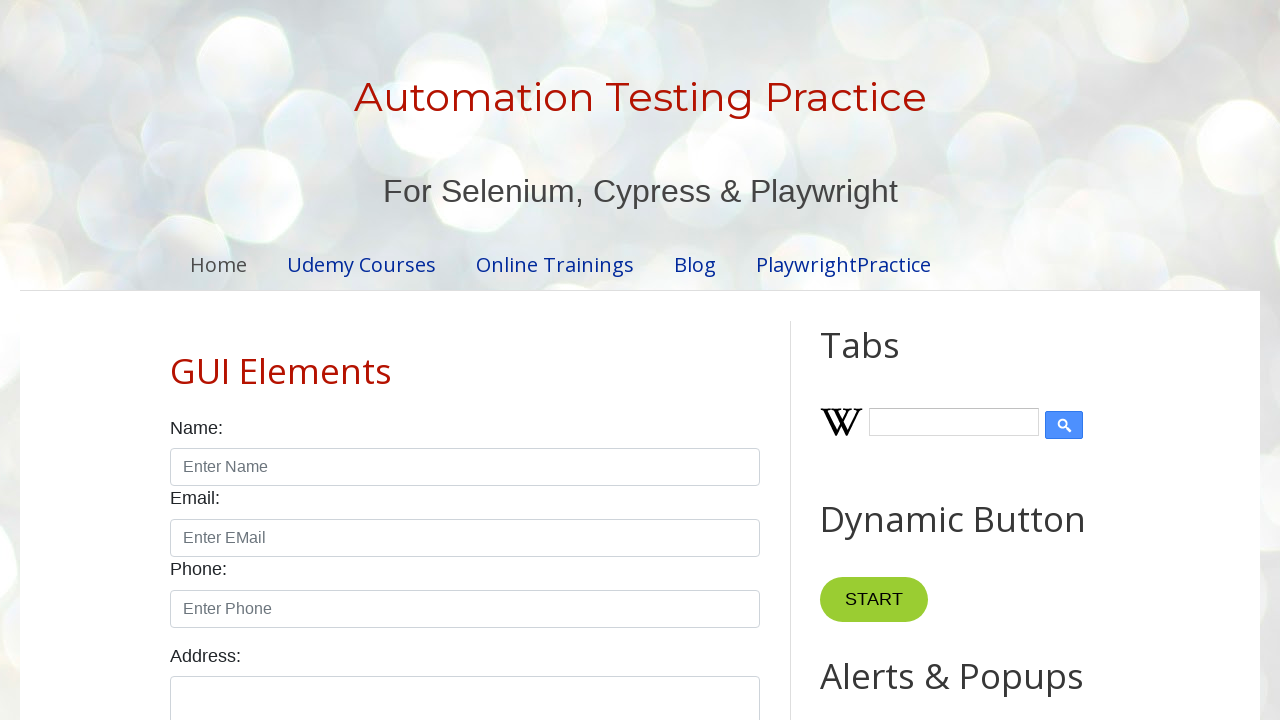

Clicked input element in first table row, fourth column at (651, 361) on tbody tr:first-child td:nth-child(4) input
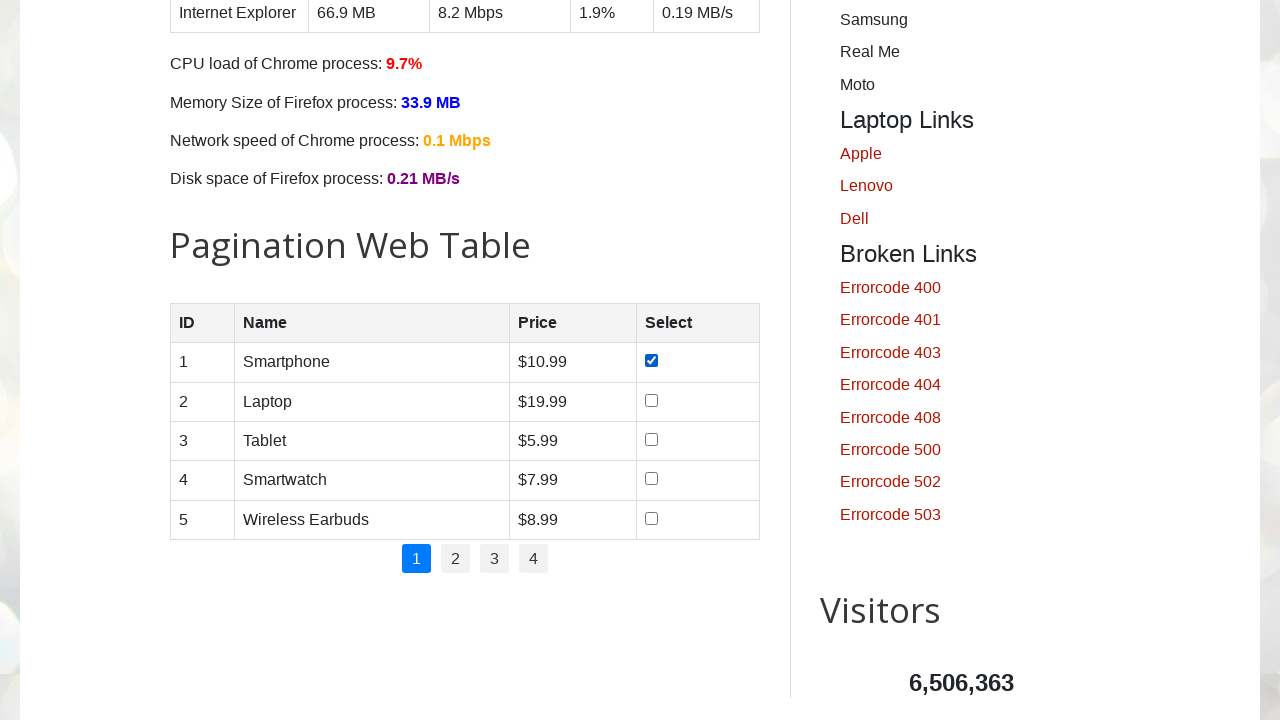

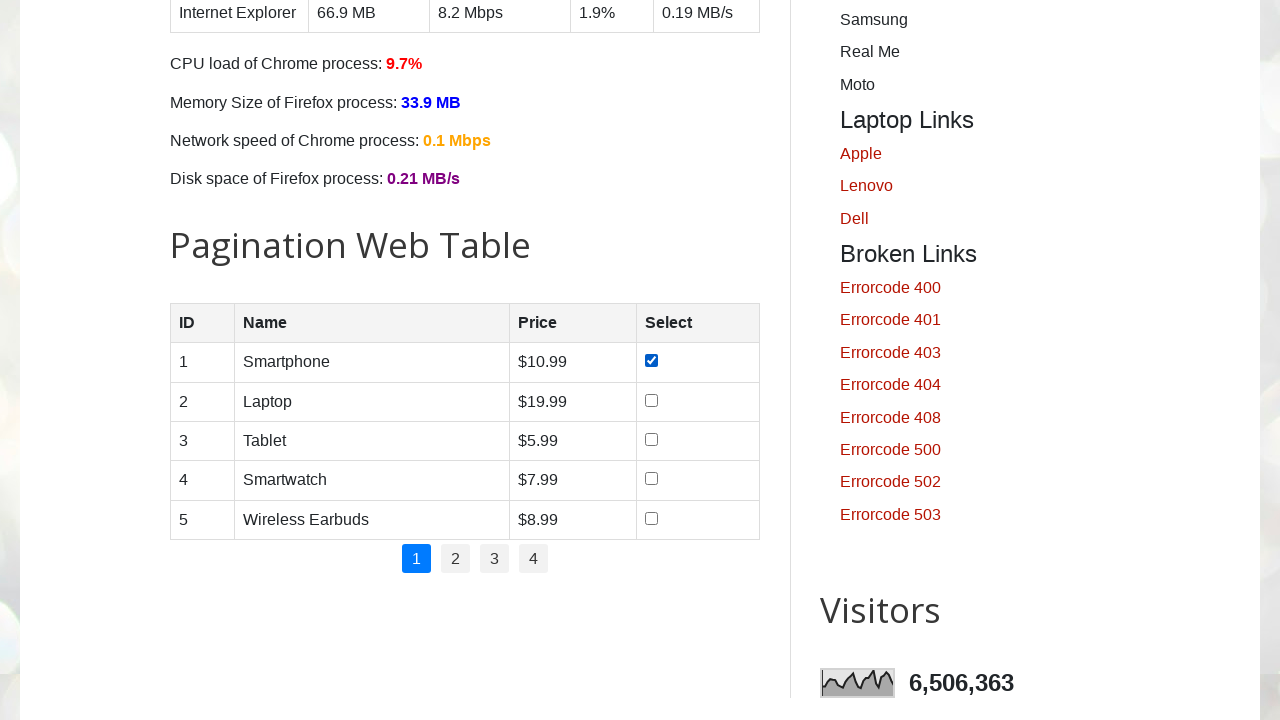